Tests JavaScript prompt alert functionality by clicking a button to trigger a prompt, entering text, and accepting the alert

Starting URL: https://the-internet.herokuapp.com/javascript_alerts

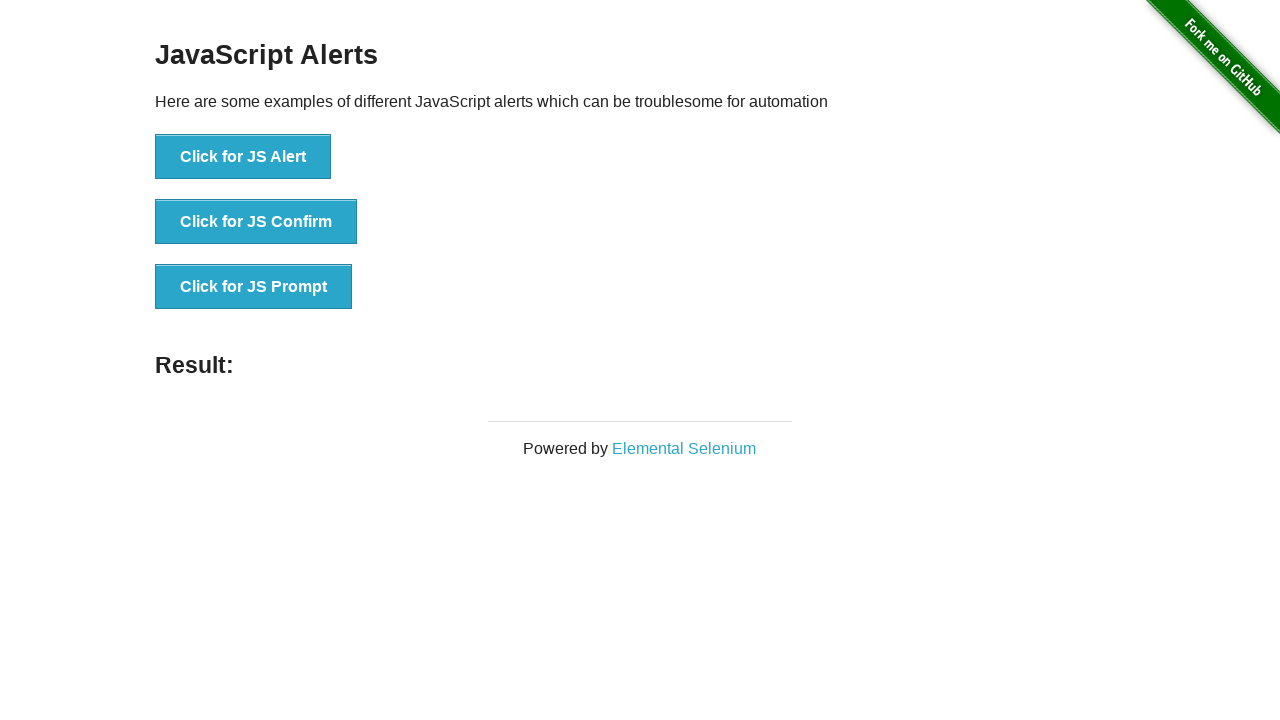

Clicked button to trigger JS prompt at (254, 287) on xpath=//button[normalize-space()='Click for JS Prompt']
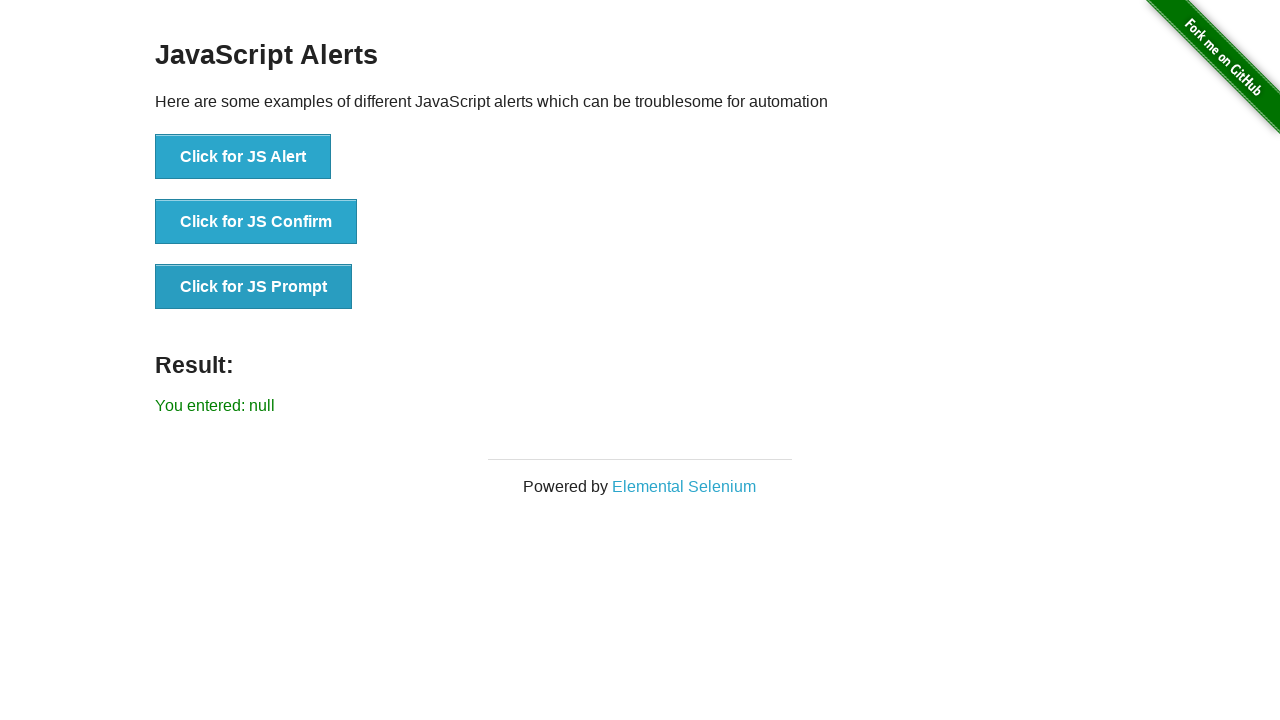

Set up dialog handler to accept prompt with text 'Hello World!!'
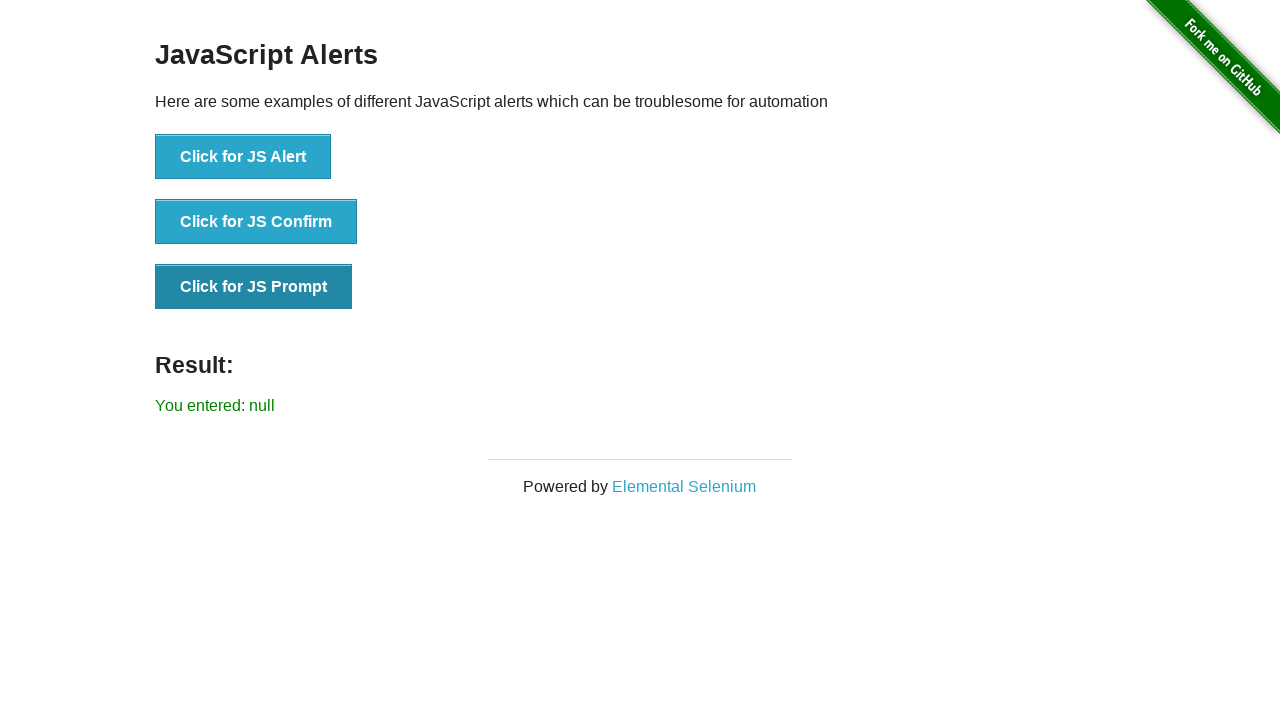

Clicked button again to trigger dialog at (254, 287) on xpath=//button[normalize-space()='Click for JS Prompt']
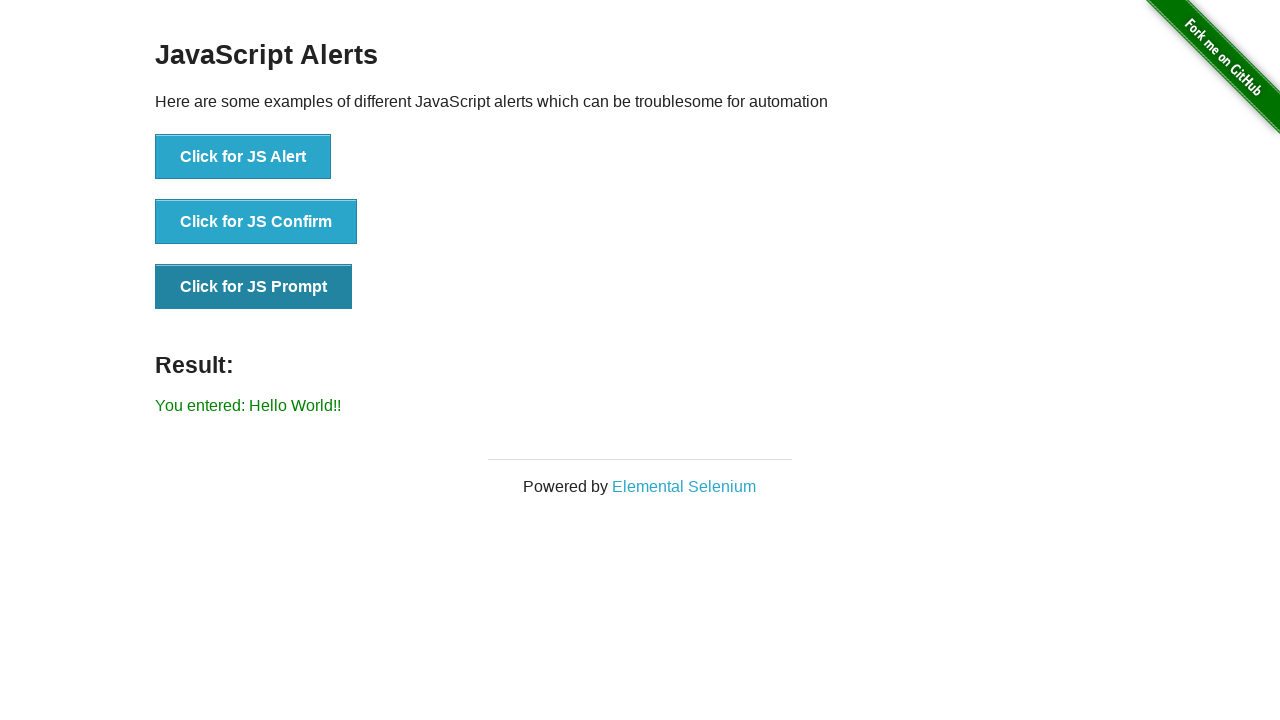

Waited 1000ms for result to be processed
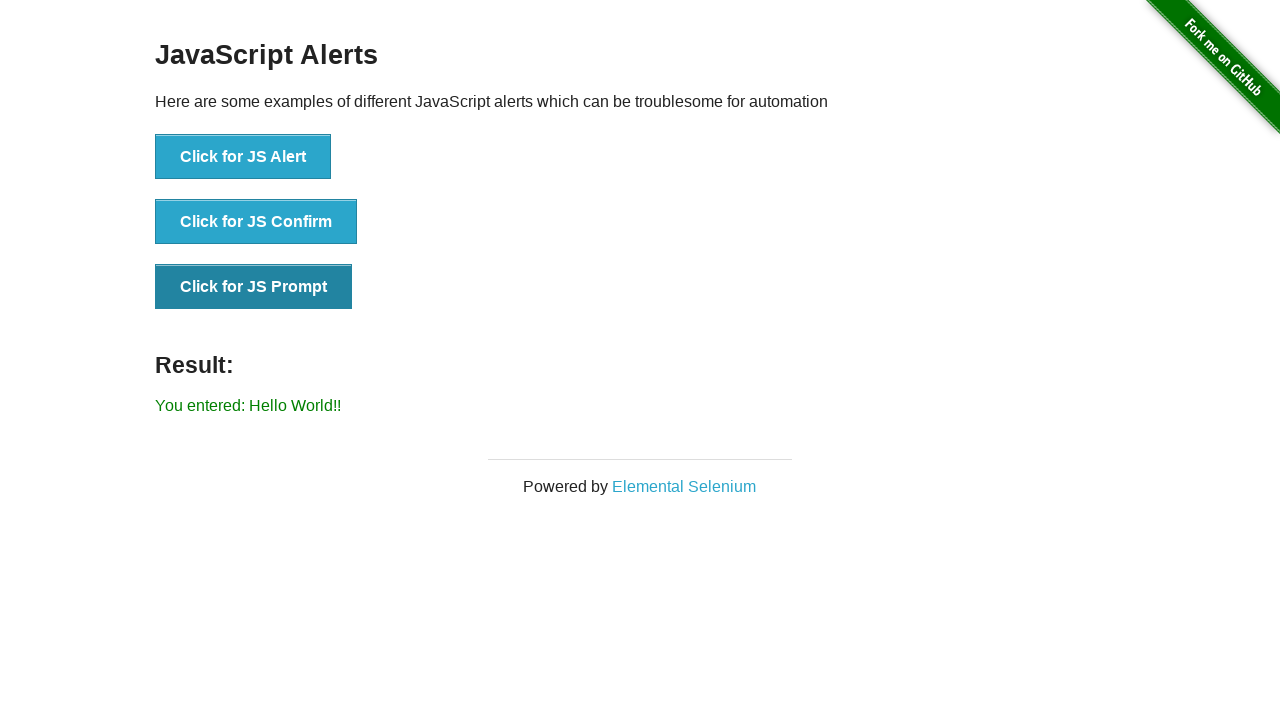

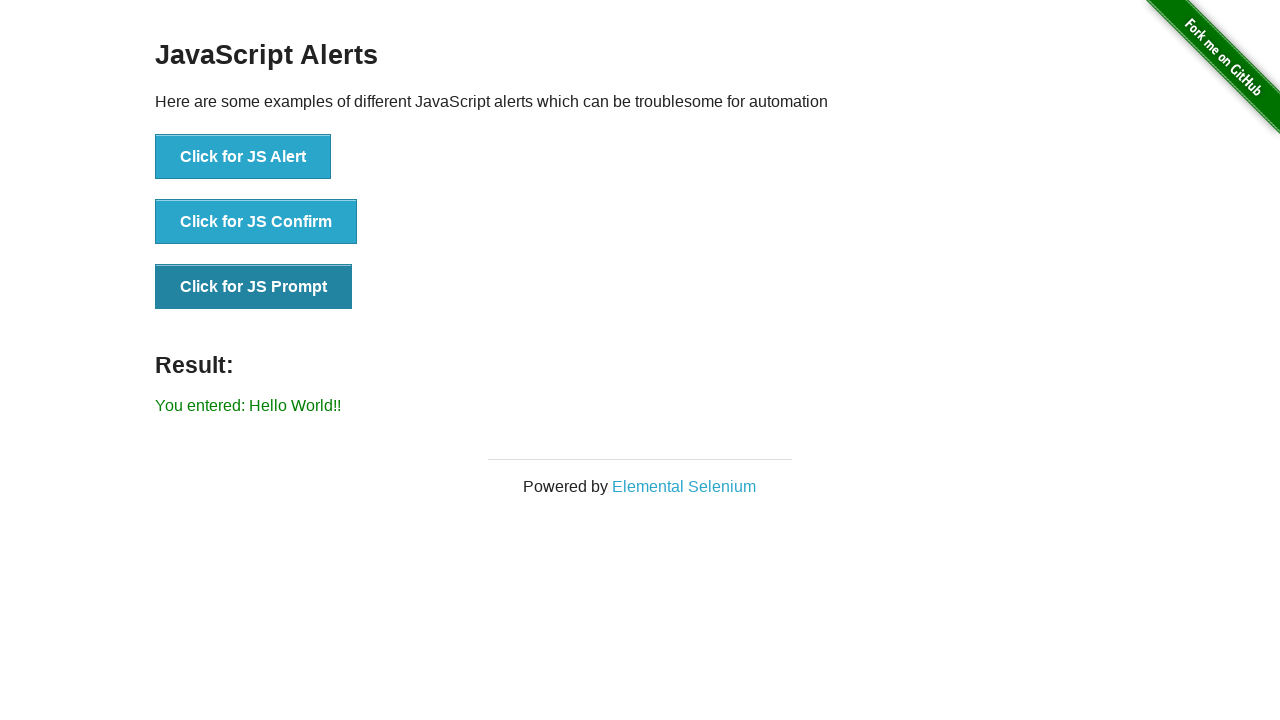